Tests basic browser navigation by visiting Flipkart homepage, verifying the page loads by checking URL and title, then navigating to the same URL again.

Starting URL: https://www.flipkart.com/

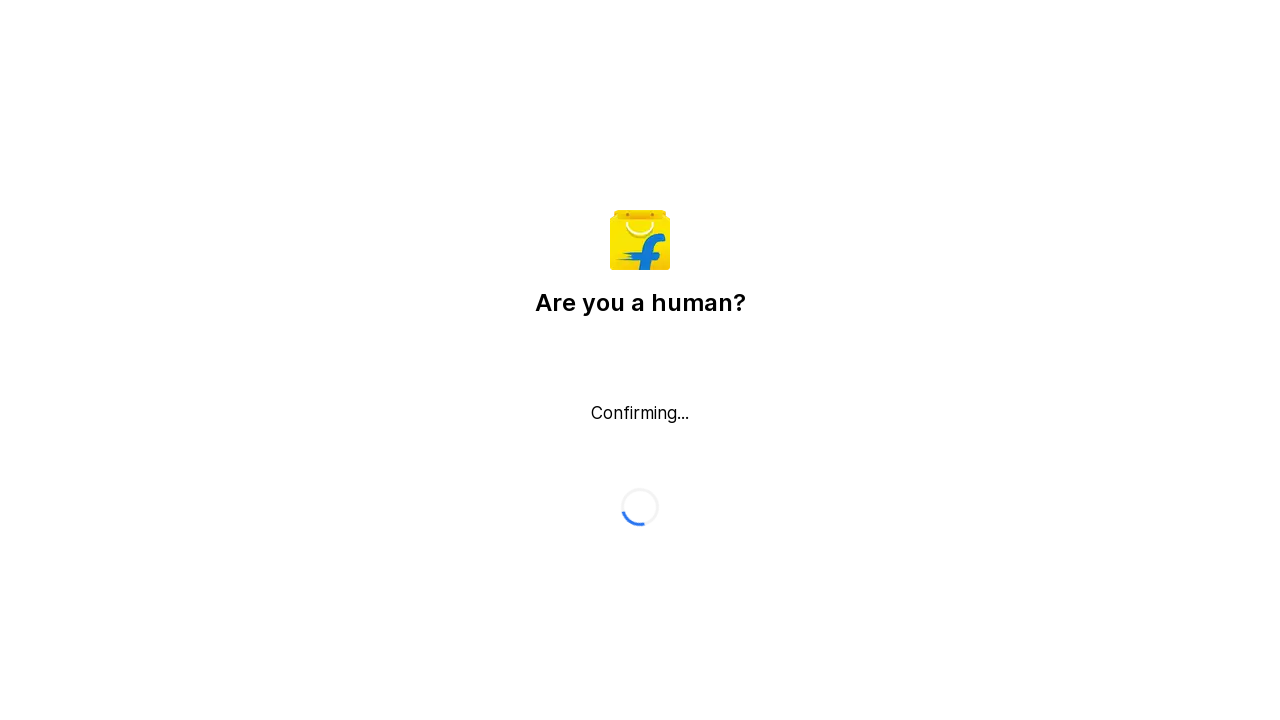

Retrieved current URL from browser
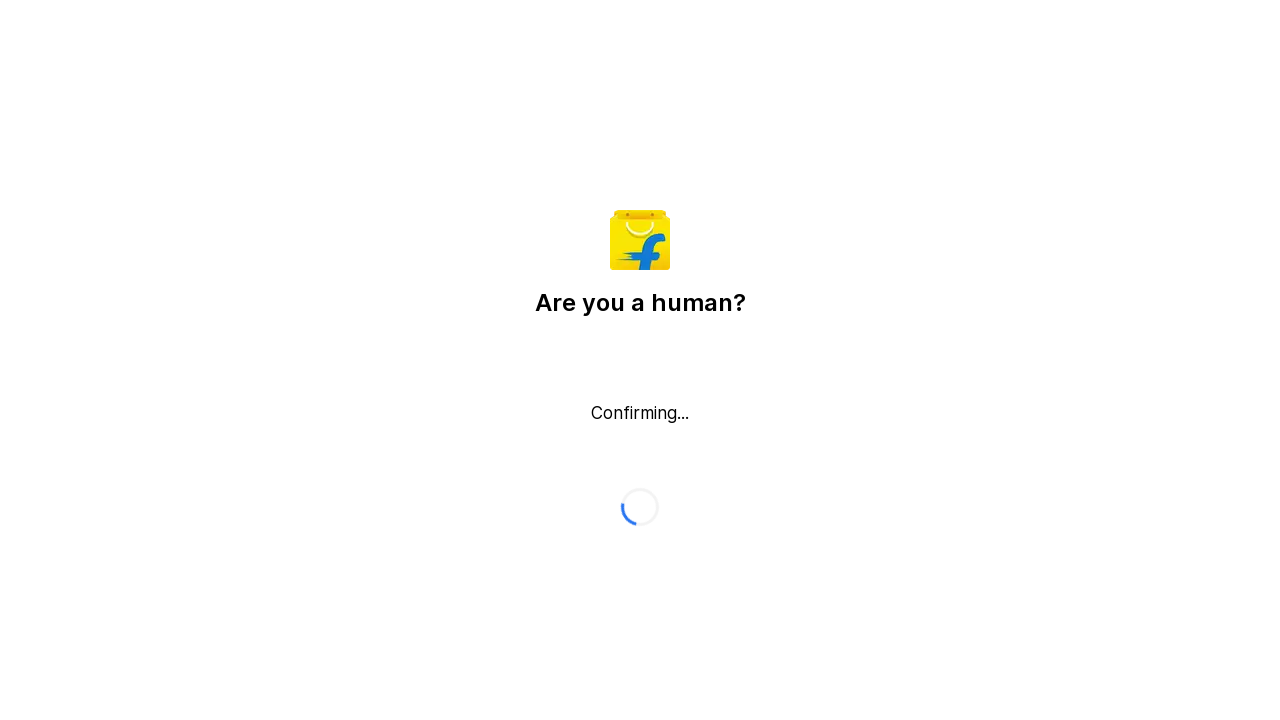

Retrieved page title
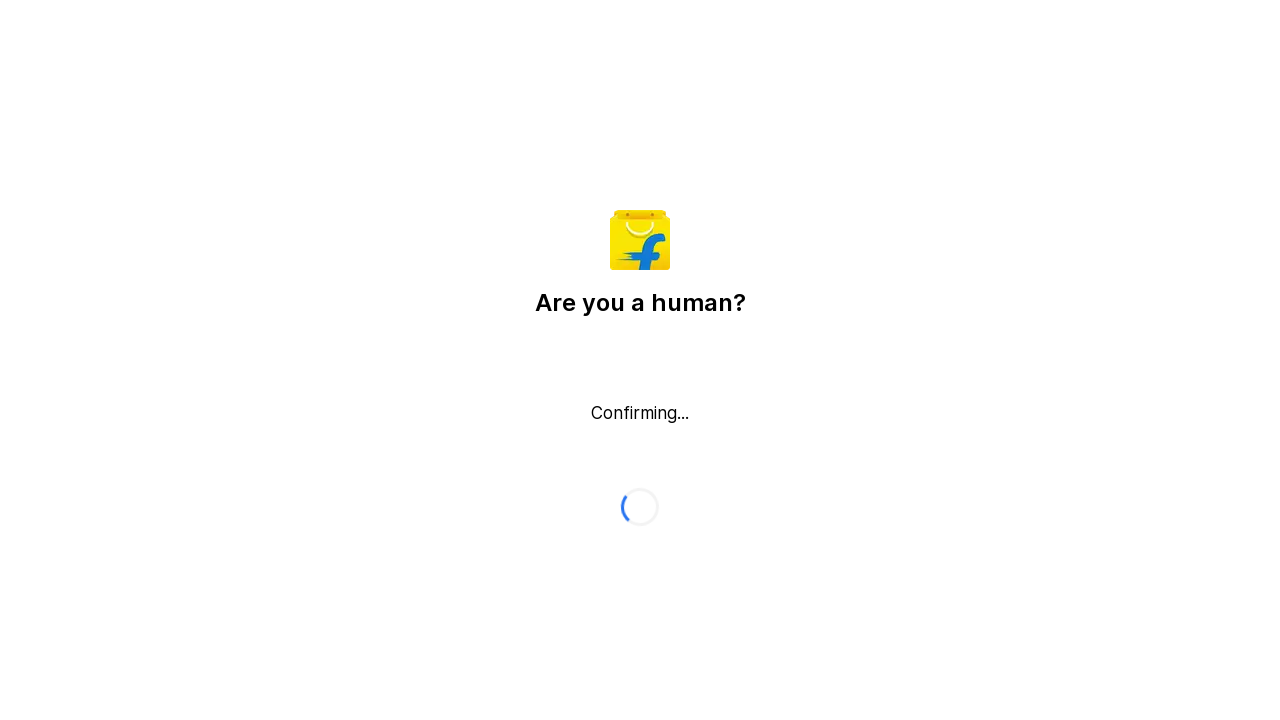

Navigated to Flipkart homepage again
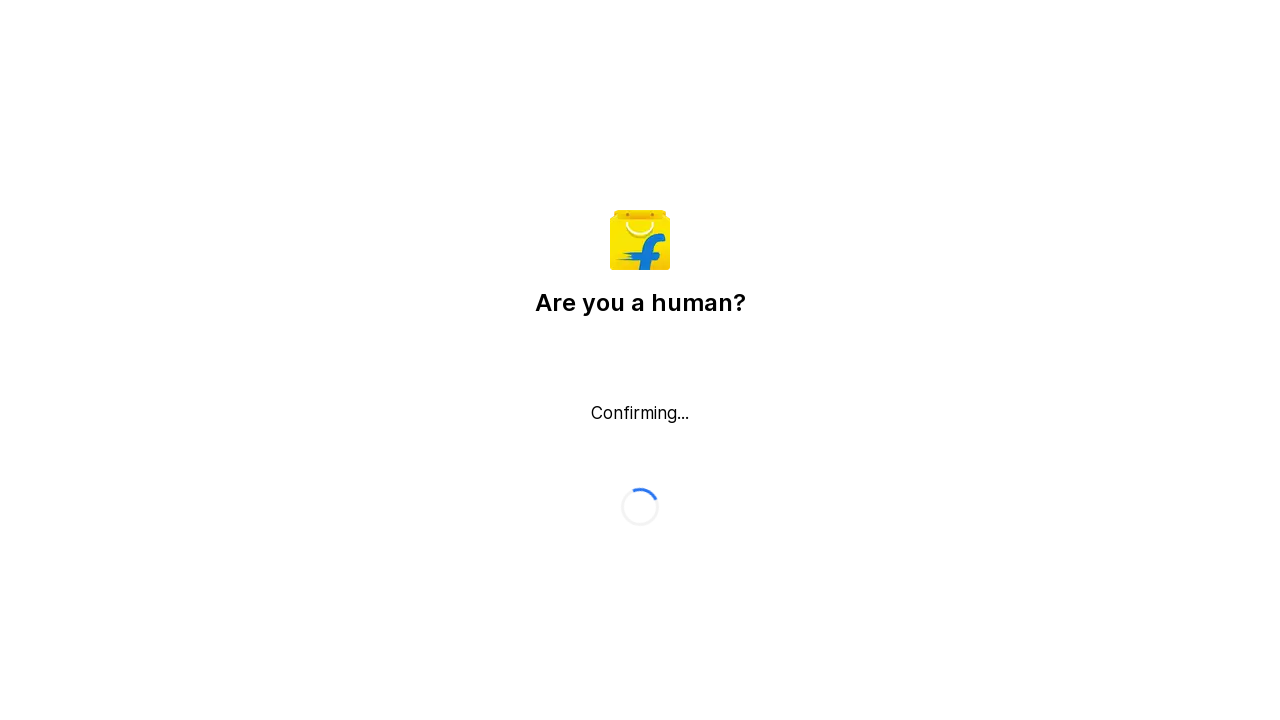

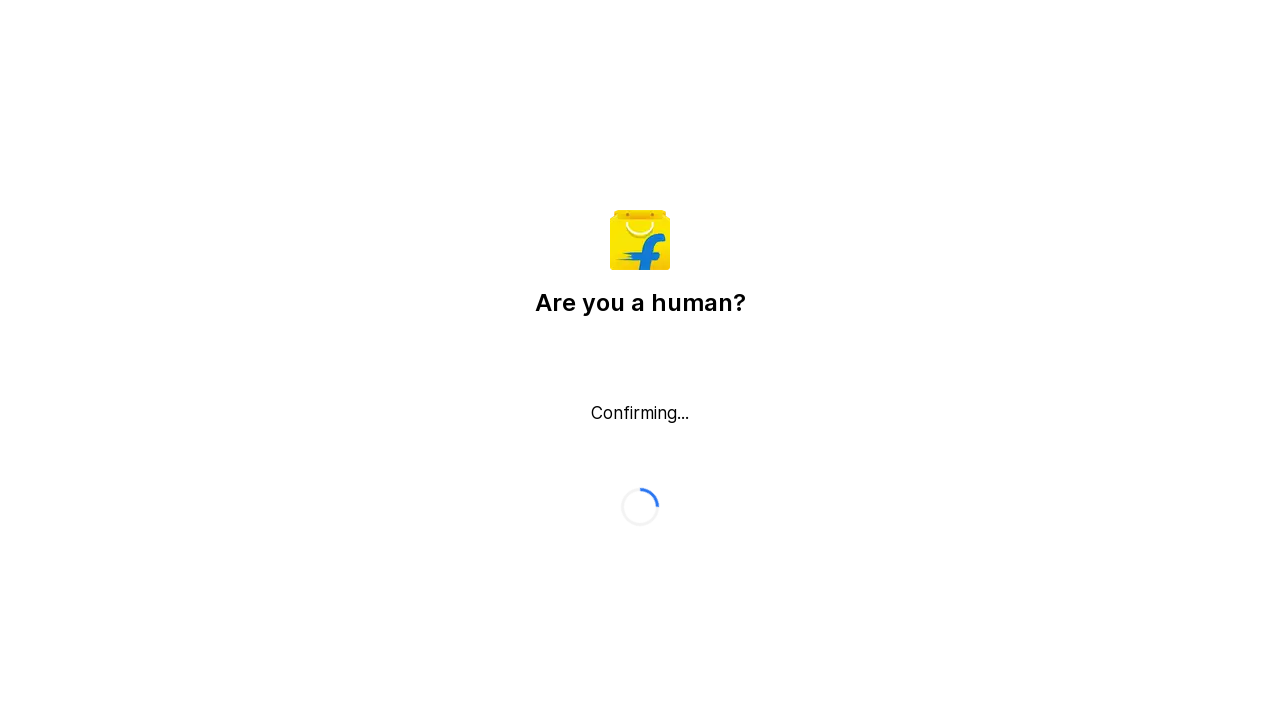